Tests dropdown selection functionality by selecting currency options using different methods (by index, visible text, and value)

Starting URL: https://rahulshettyacademy.com/dropdownsPractise/

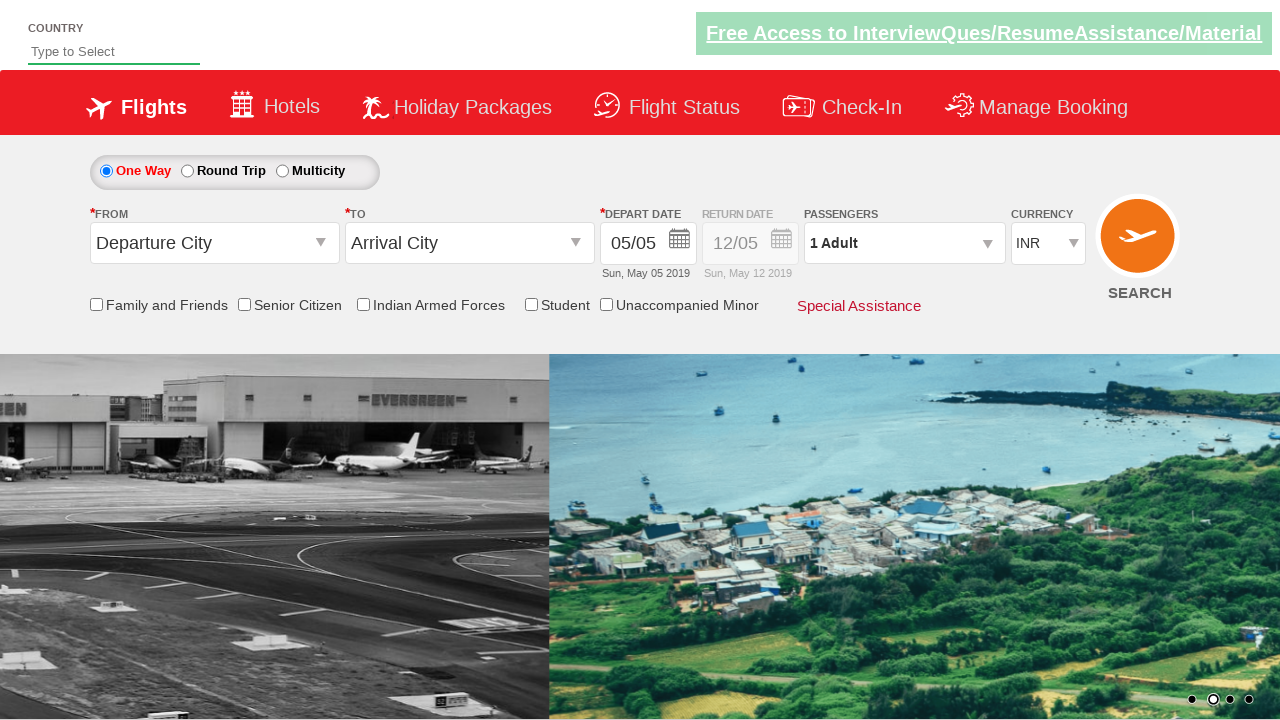

Located currency dropdown element
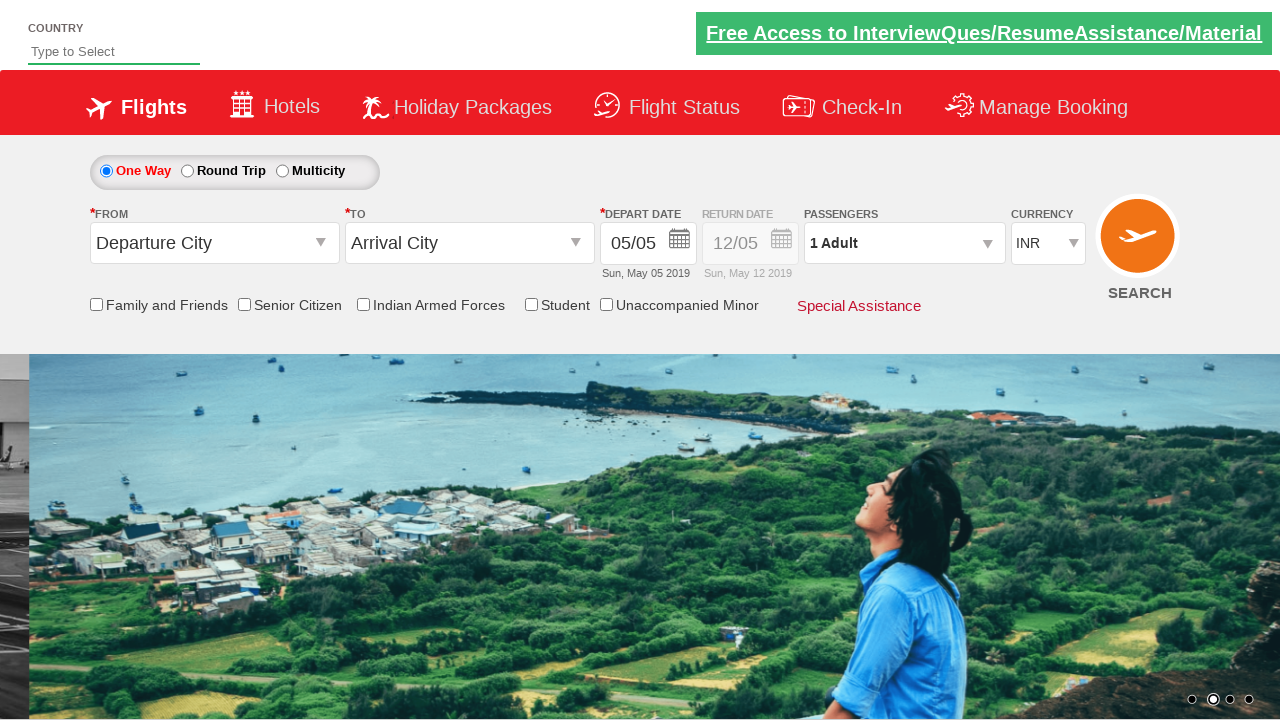

Selected currency option by index 3 (4th option) on #ctl00_mainContent_DropDownListCurrency
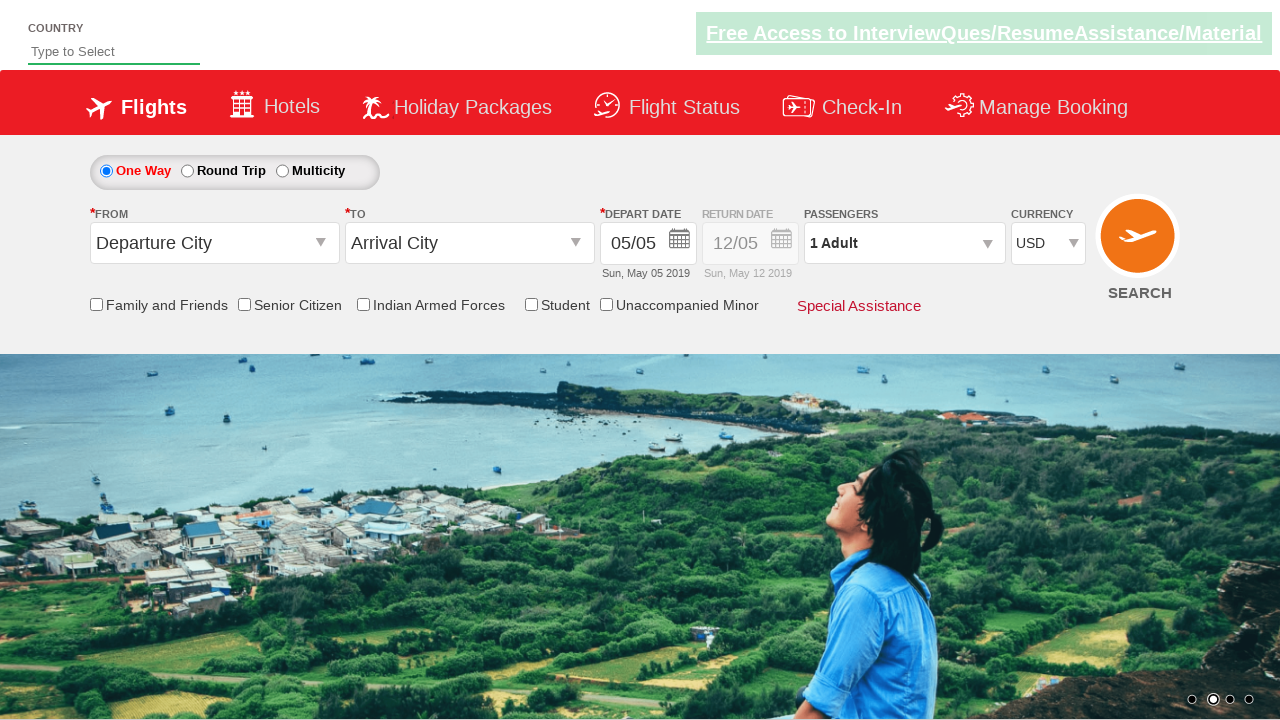

Selected currency option by visible text 'INR' on #ctl00_mainContent_DropDownListCurrency
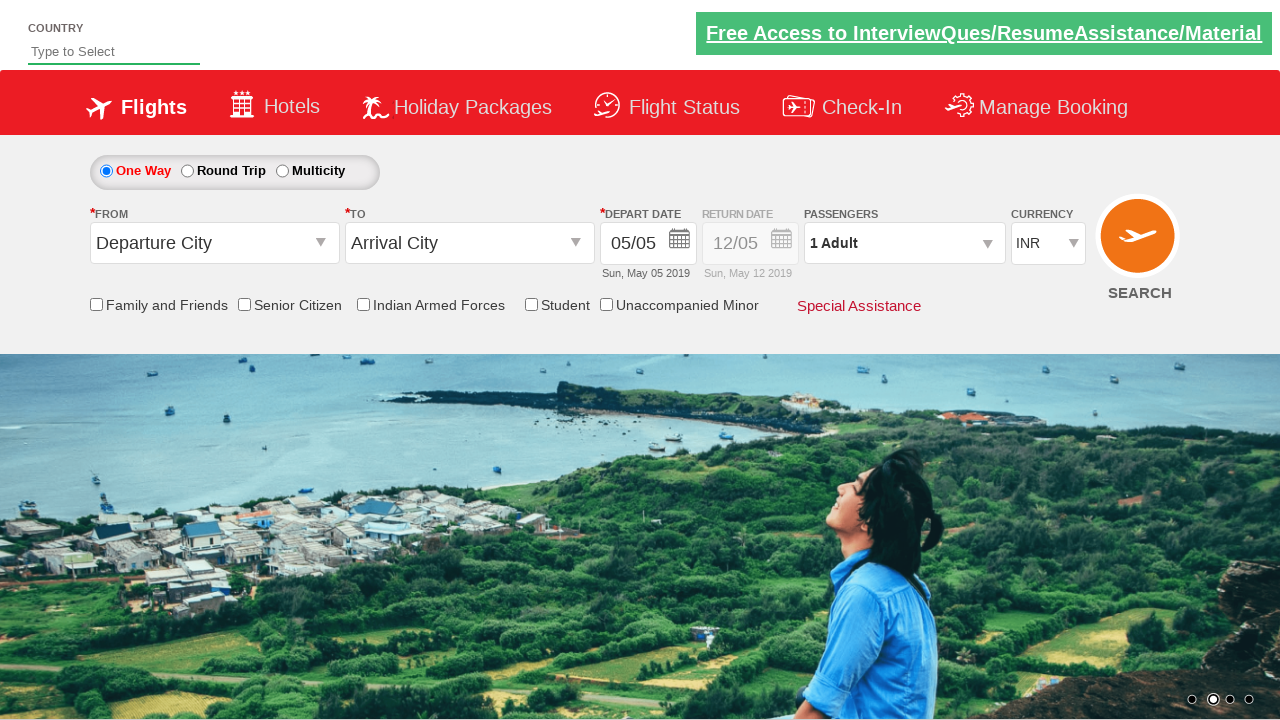

Selected currency option by value 'AED' on #ctl00_mainContent_DropDownListCurrency
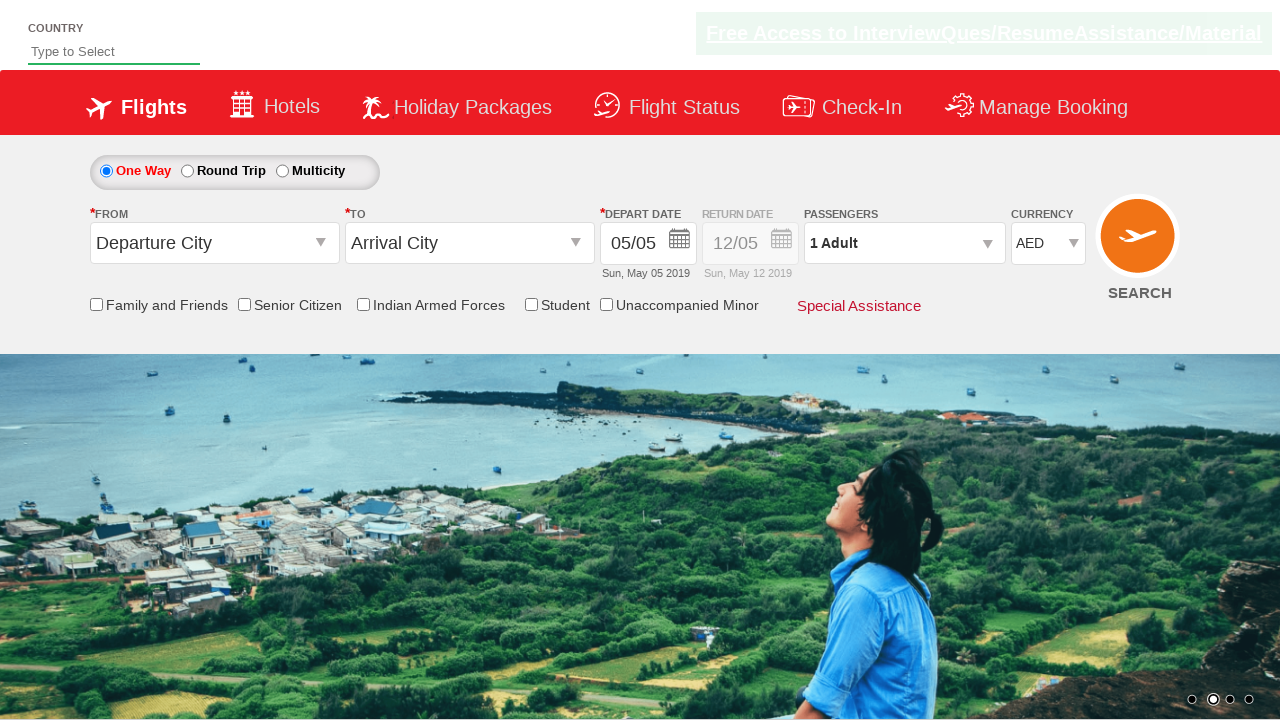

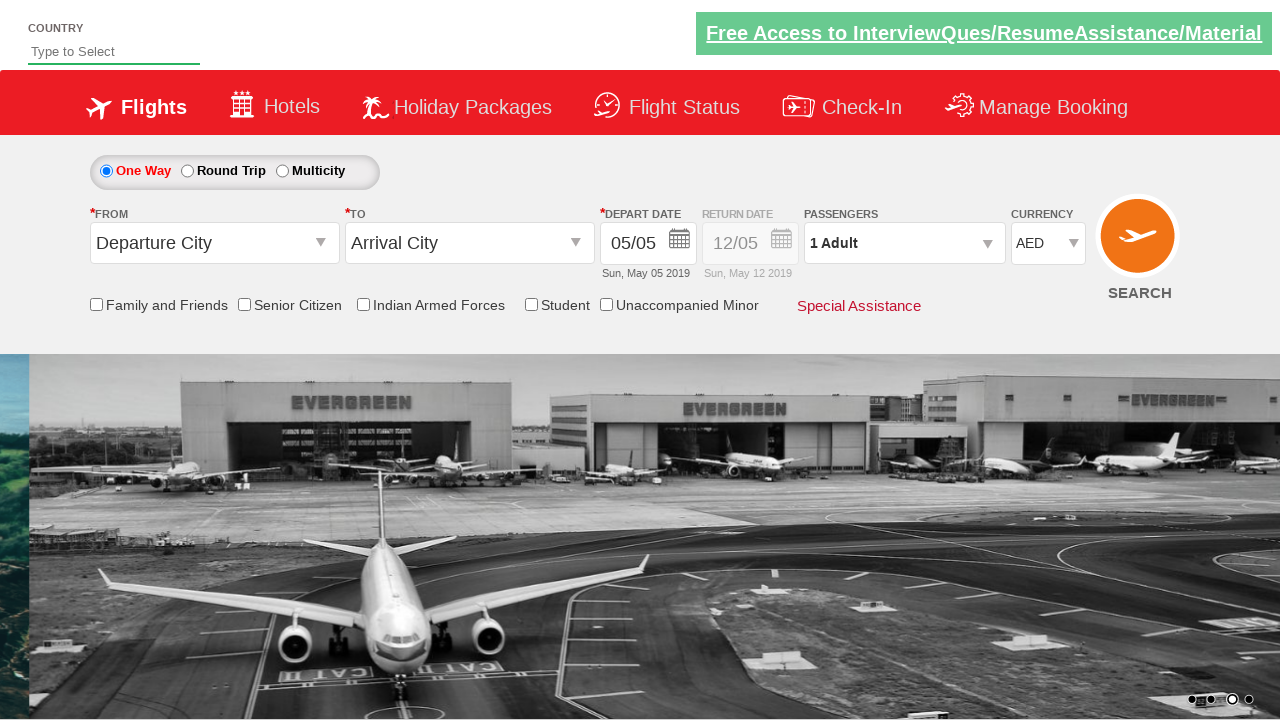